Navigates to a demo page with custom scrollbars, scrolls to a textarea element, clears it and enters text

Starting URL: https://manos.malihu.gr/repository/custom-scrollbar/demo/examples/complete_examples.html

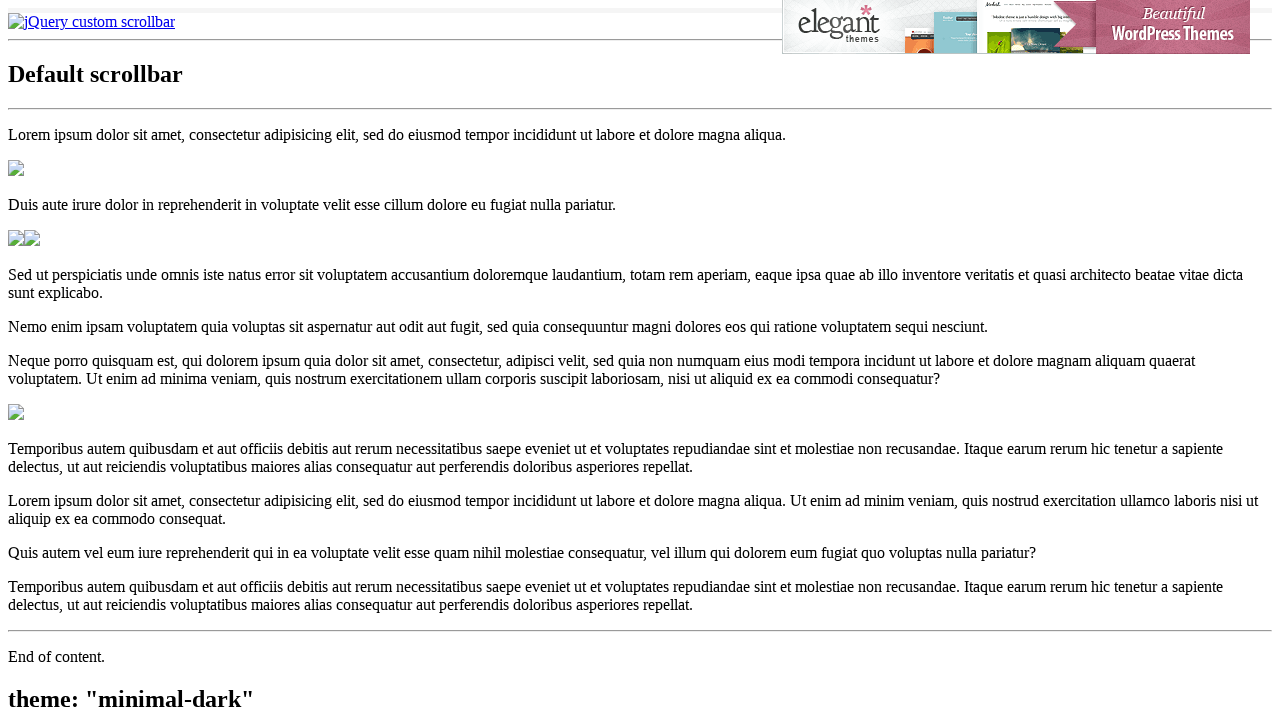

Located textarea element with xpath
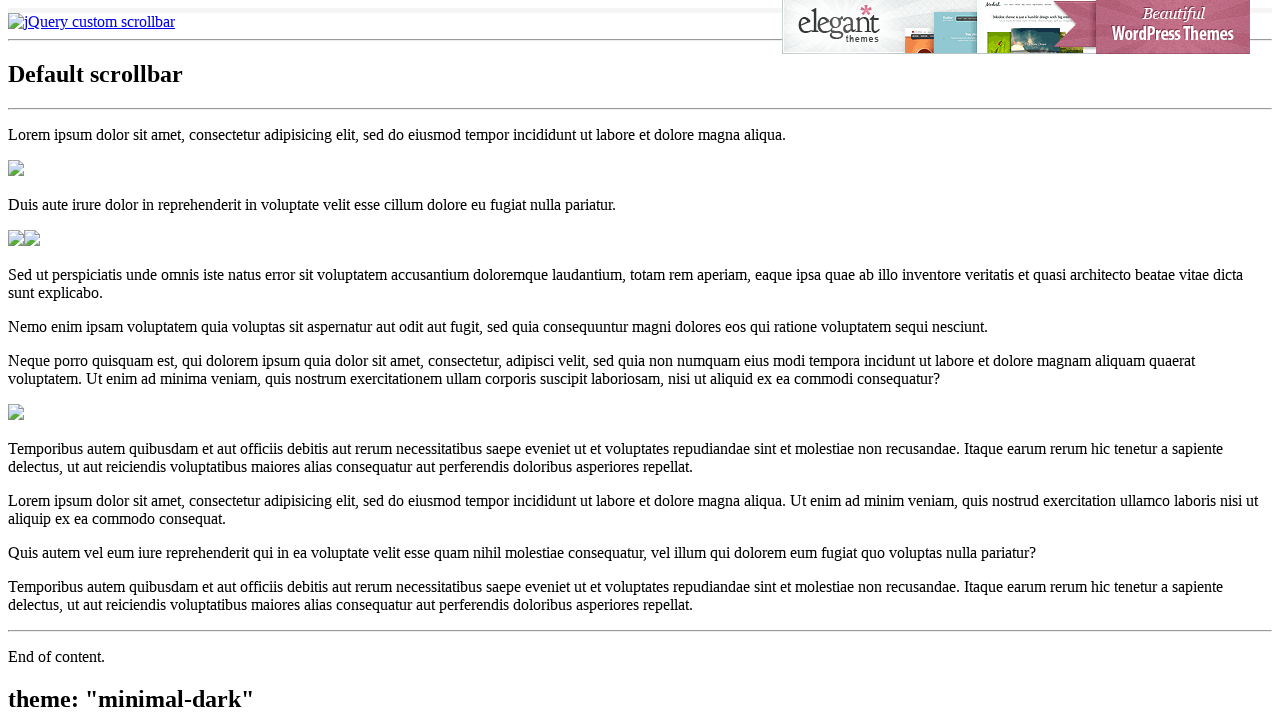

Scrolled textarea element into view
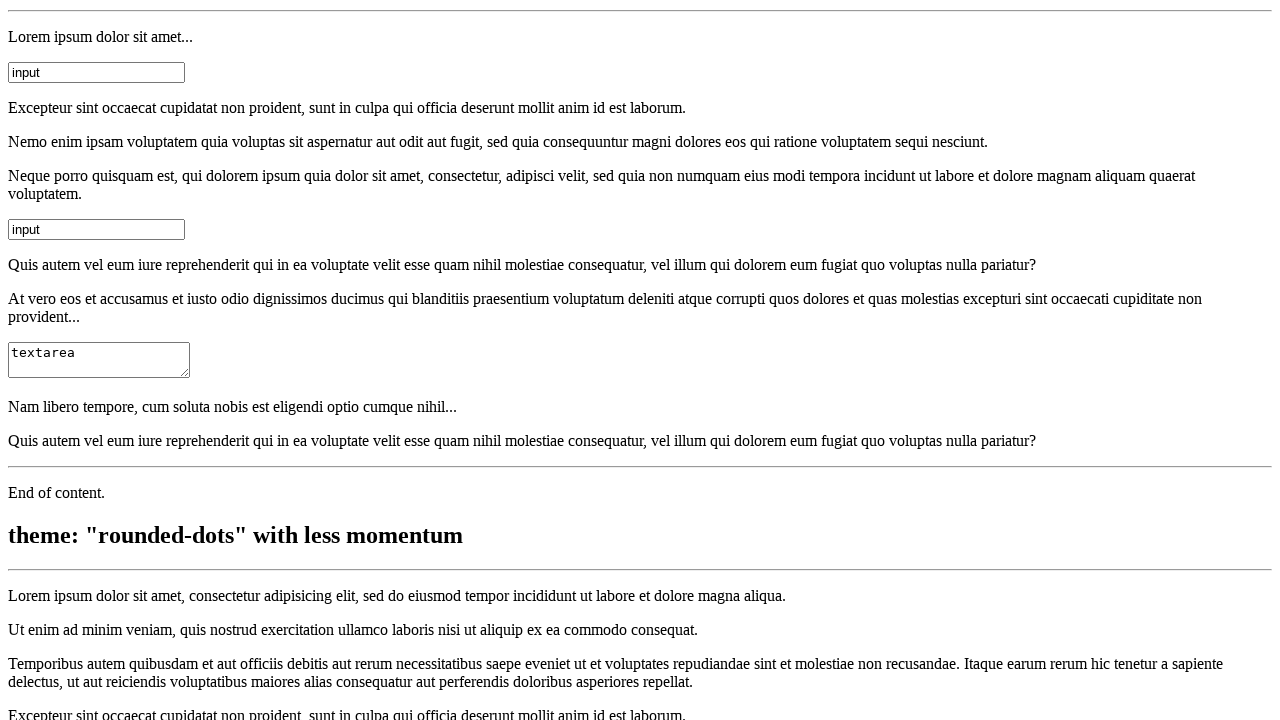

Cleared textarea content on xpath=//textarea[text()='textarea']
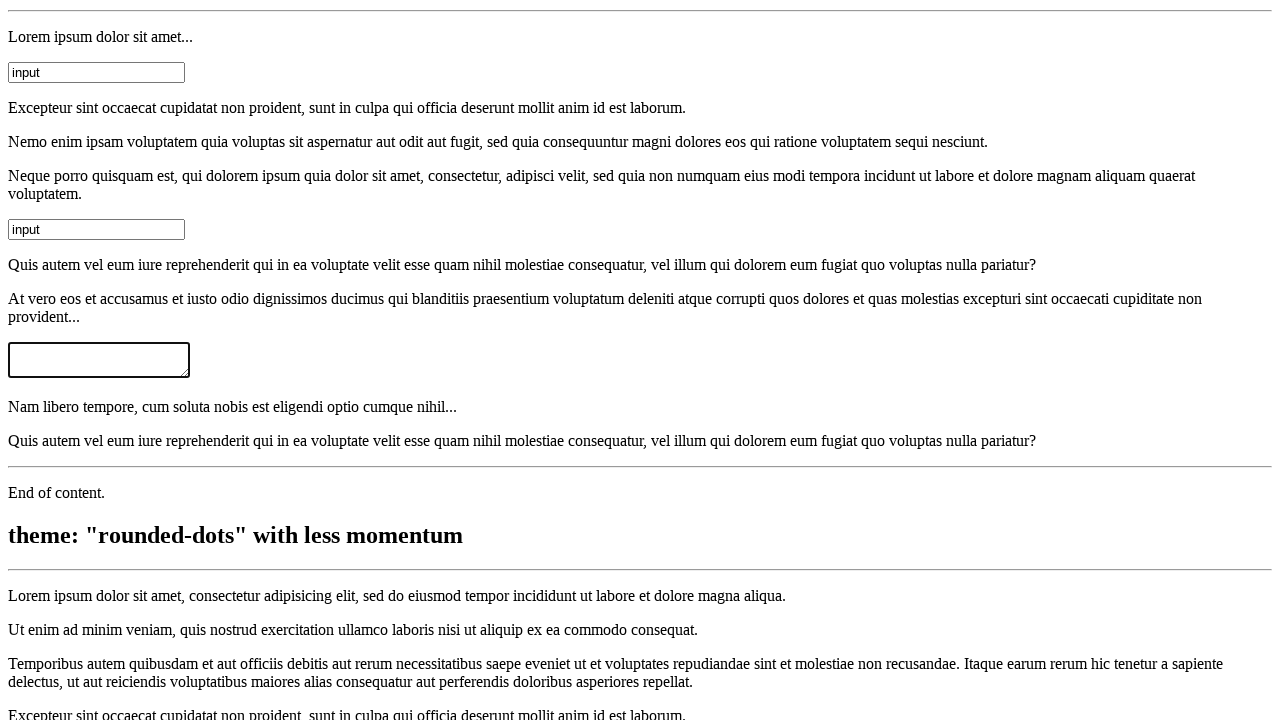

Filled textarea with text 'Om Namo Narayana' on xpath=//textarea[text()='textarea']
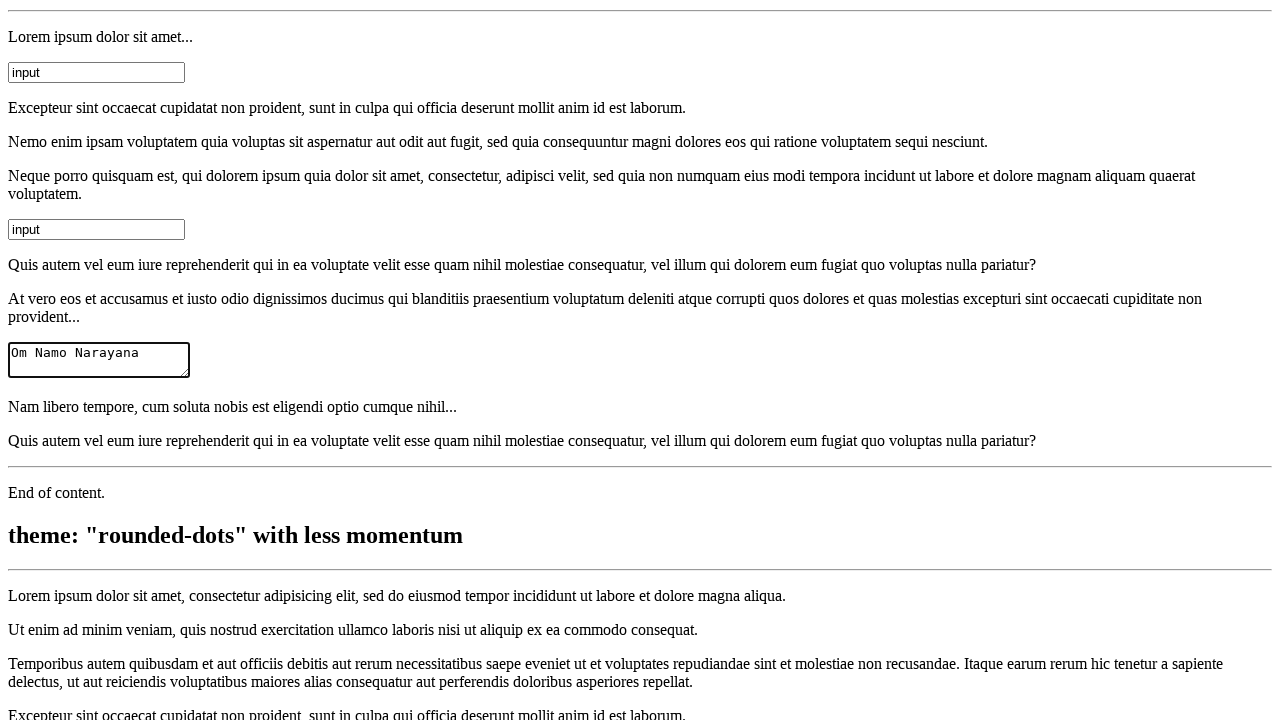

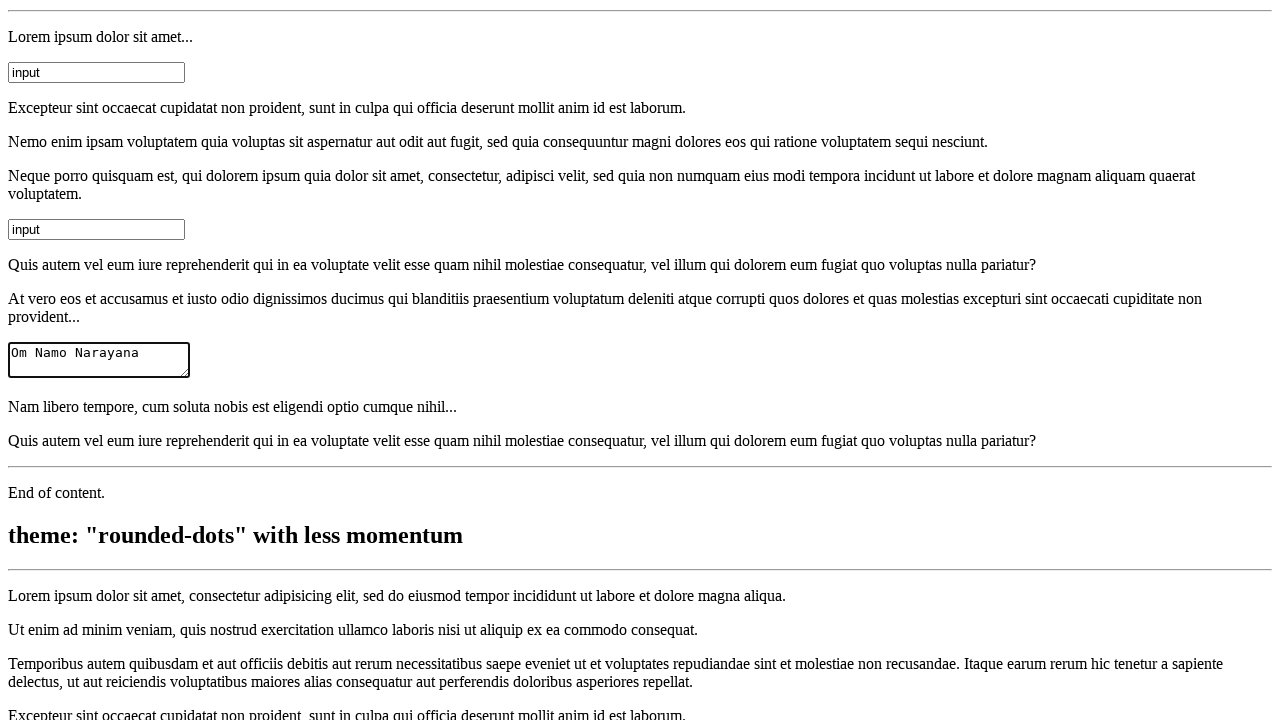